Tests JavaScript alert handling by clicking a button that triggers an alert, accepting the alert, and verifying the result message is displayed correctly on the page.

Starting URL: http://the-internet.herokuapp.com/javascript_alerts

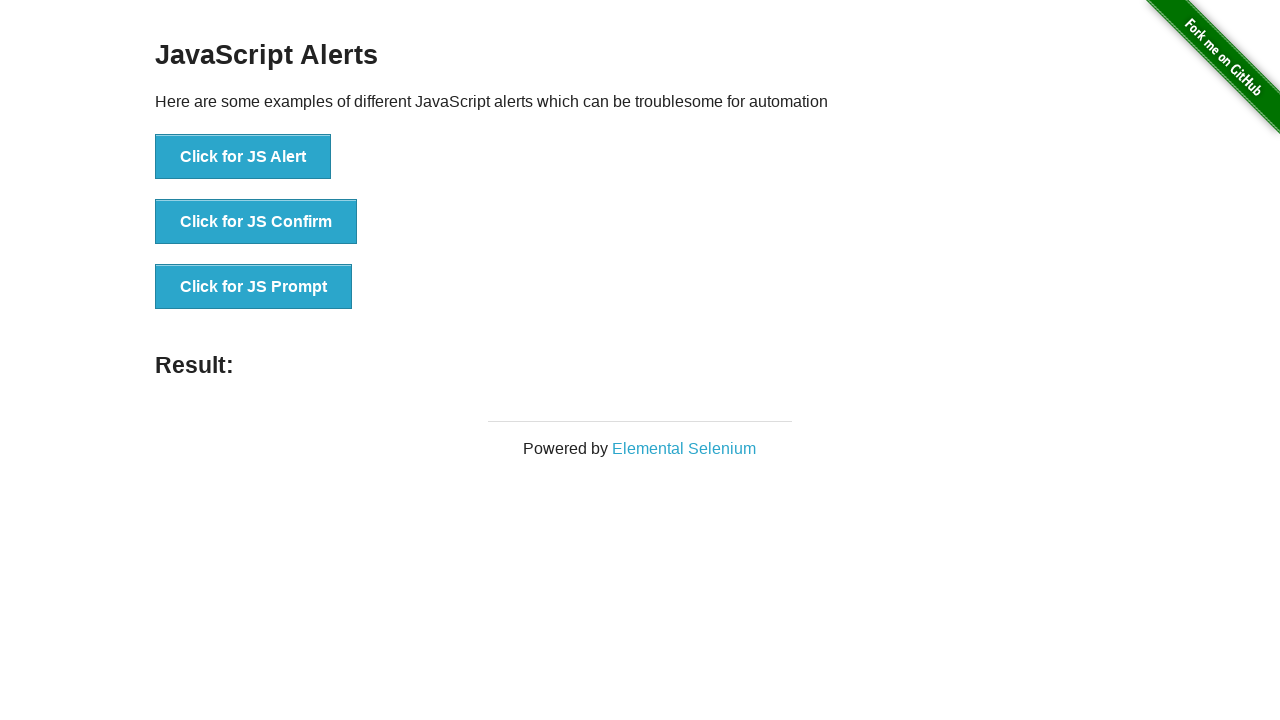

Clicked first button to trigger JavaScript alert at (243, 157) on ul > li:nth-child(1) > button
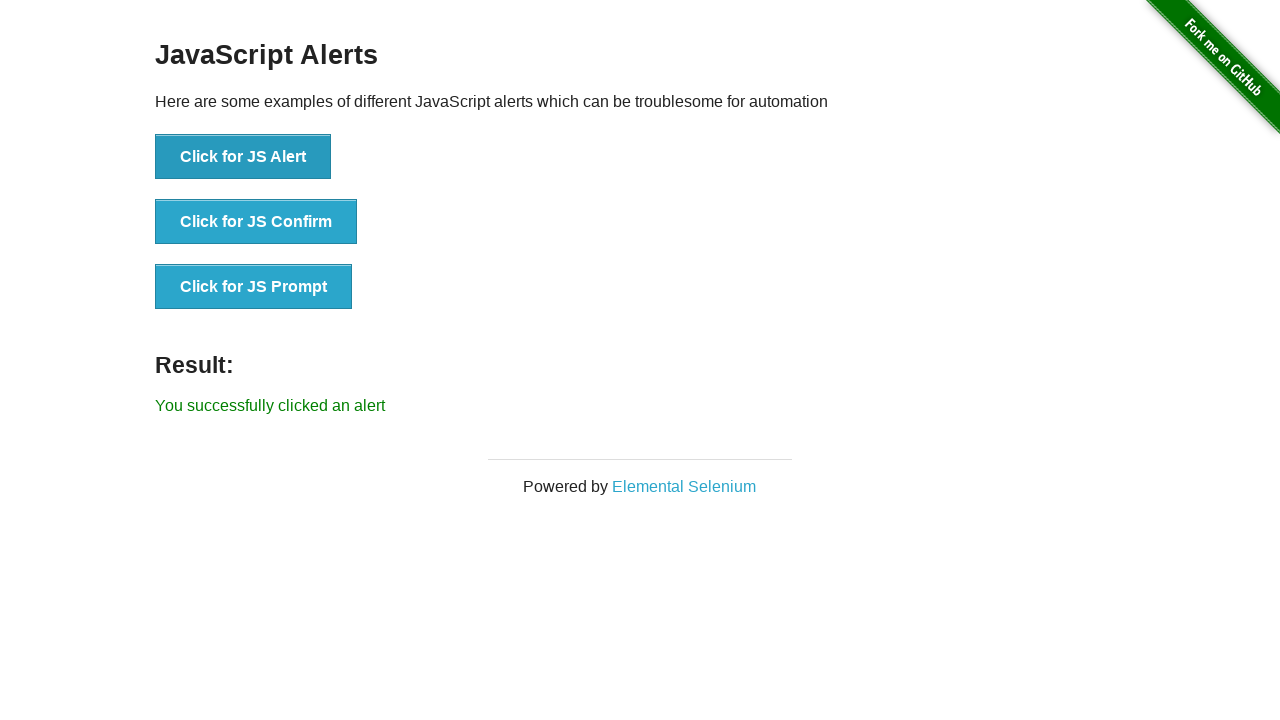

Set up dialog handler to accept alerts
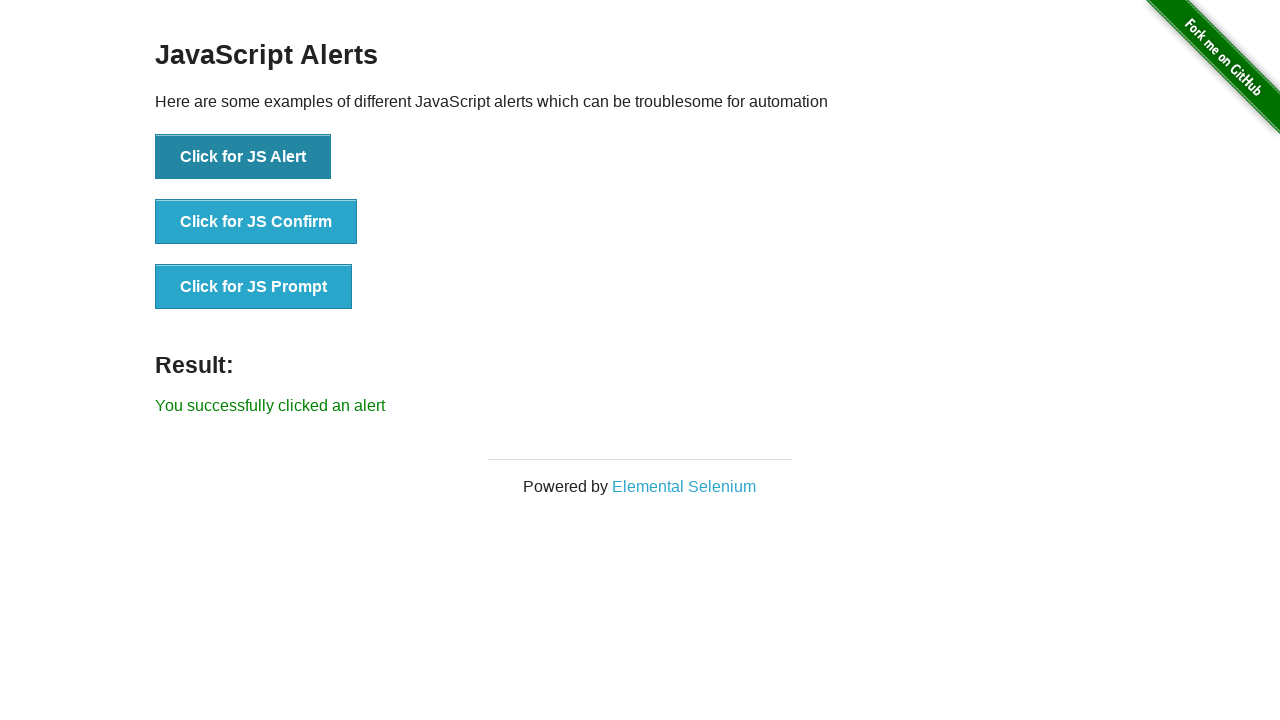

Clicked first button again to trigger alert at (243, 157) on ul > li:nth-child(1) > button
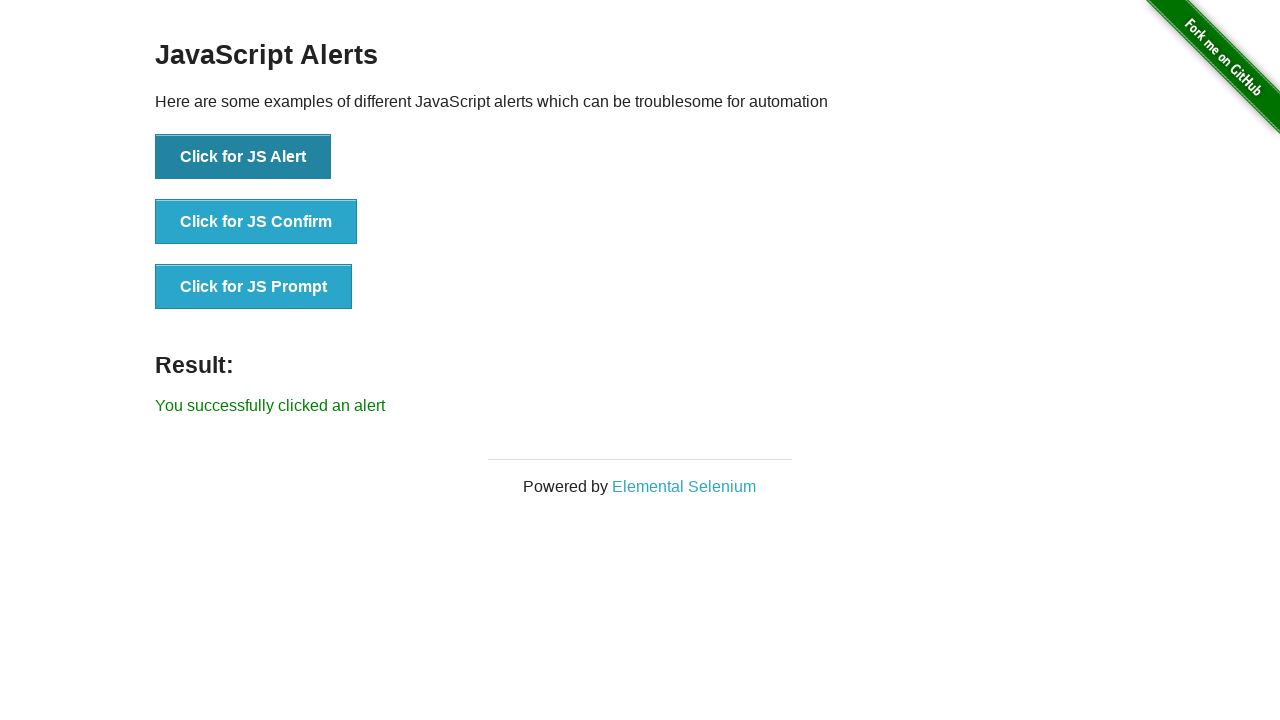

Waited for result message to appear
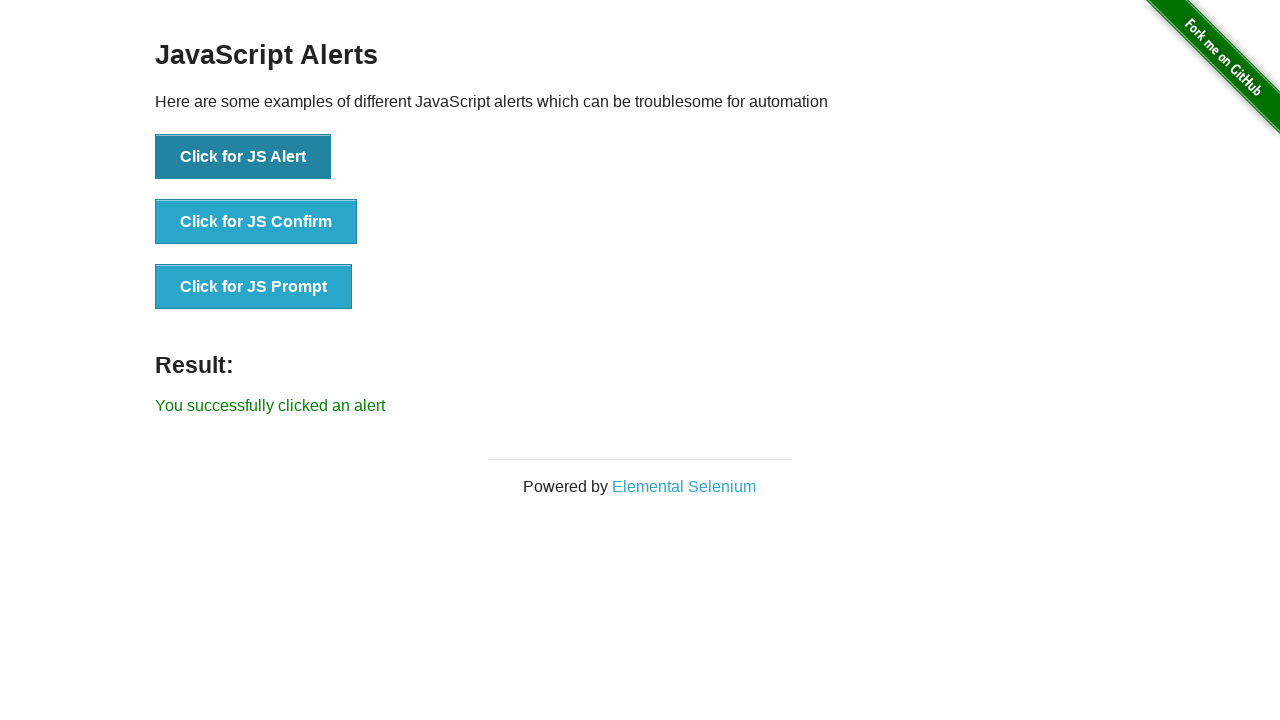

Retrieved result text content
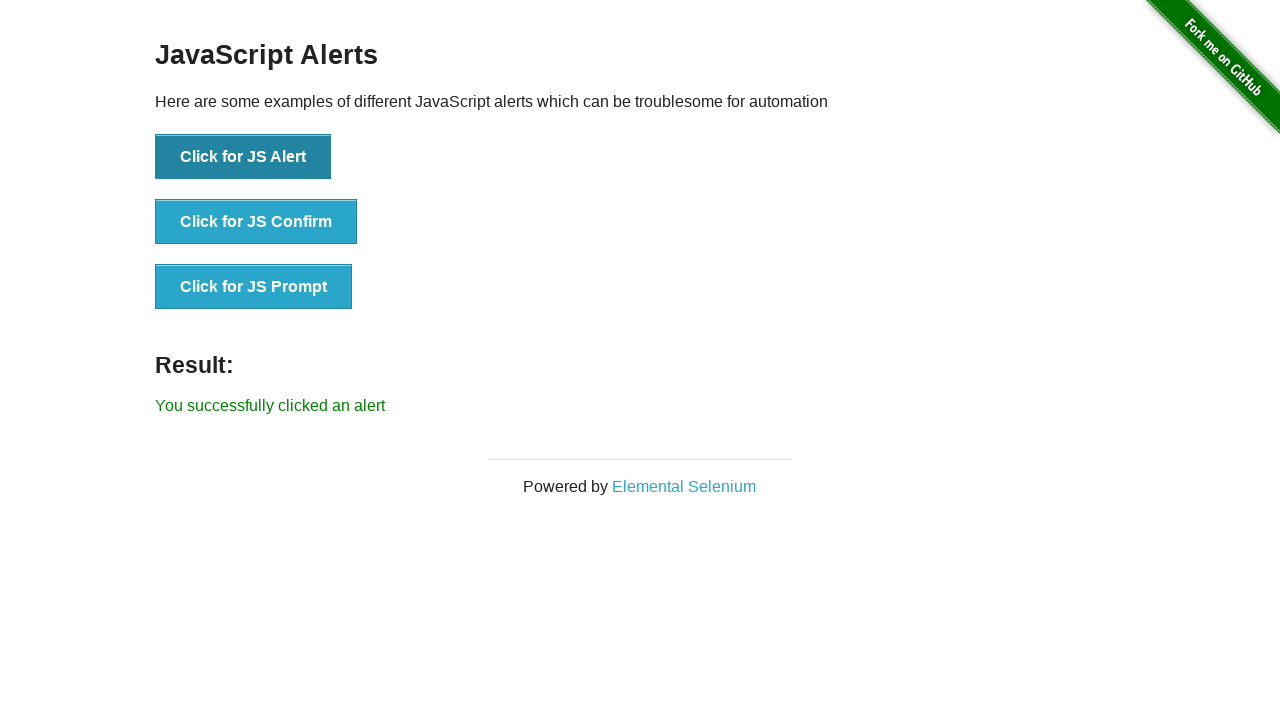

Verified result message is 'You successfully clicked an alert'
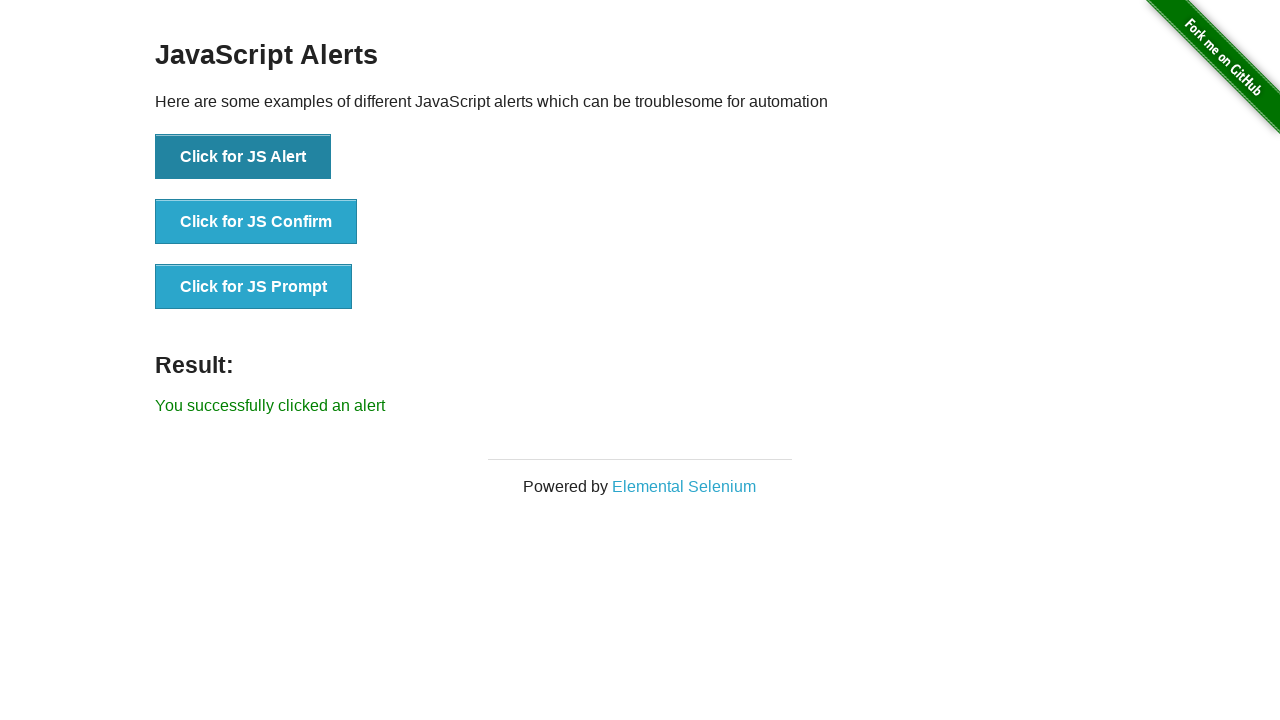

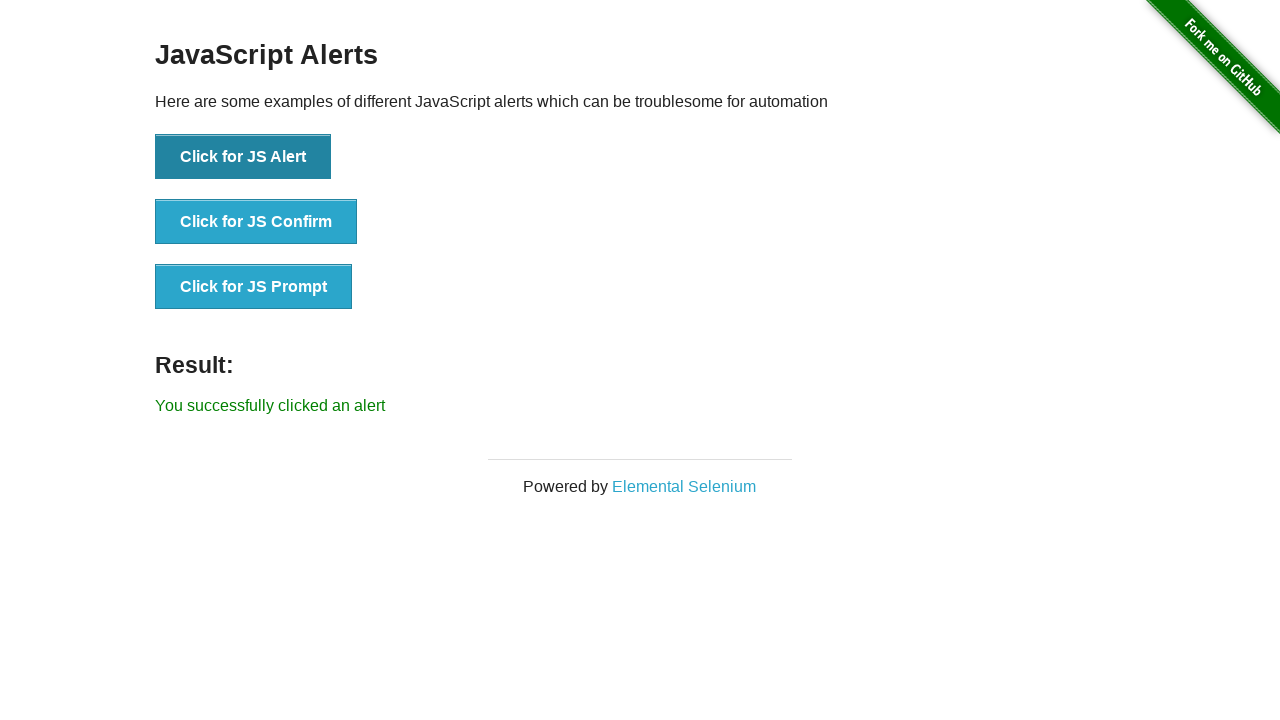